Tests a registration form by filling in first name, last name, and email fields, then submitting the form and verifying the success message

Starting URL: http://suninjuly.github.io/registration1.html

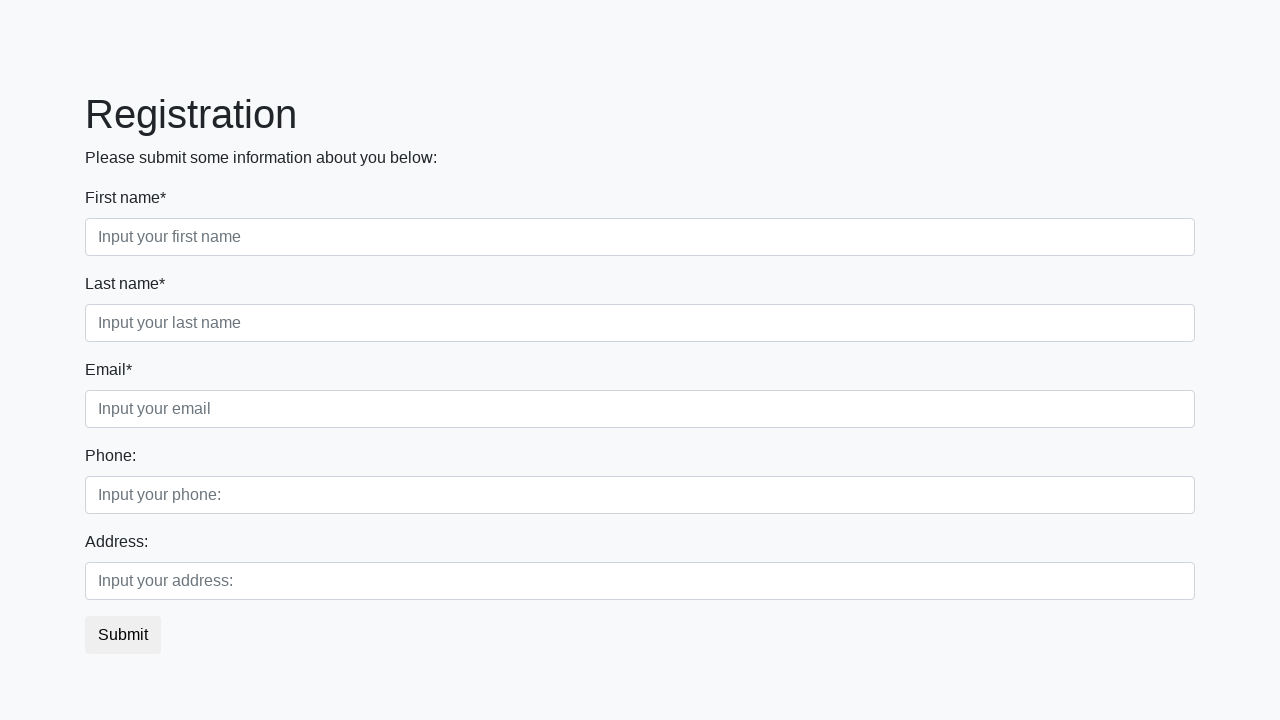

Filled first name field with 'Ivan' on input:first-of-type
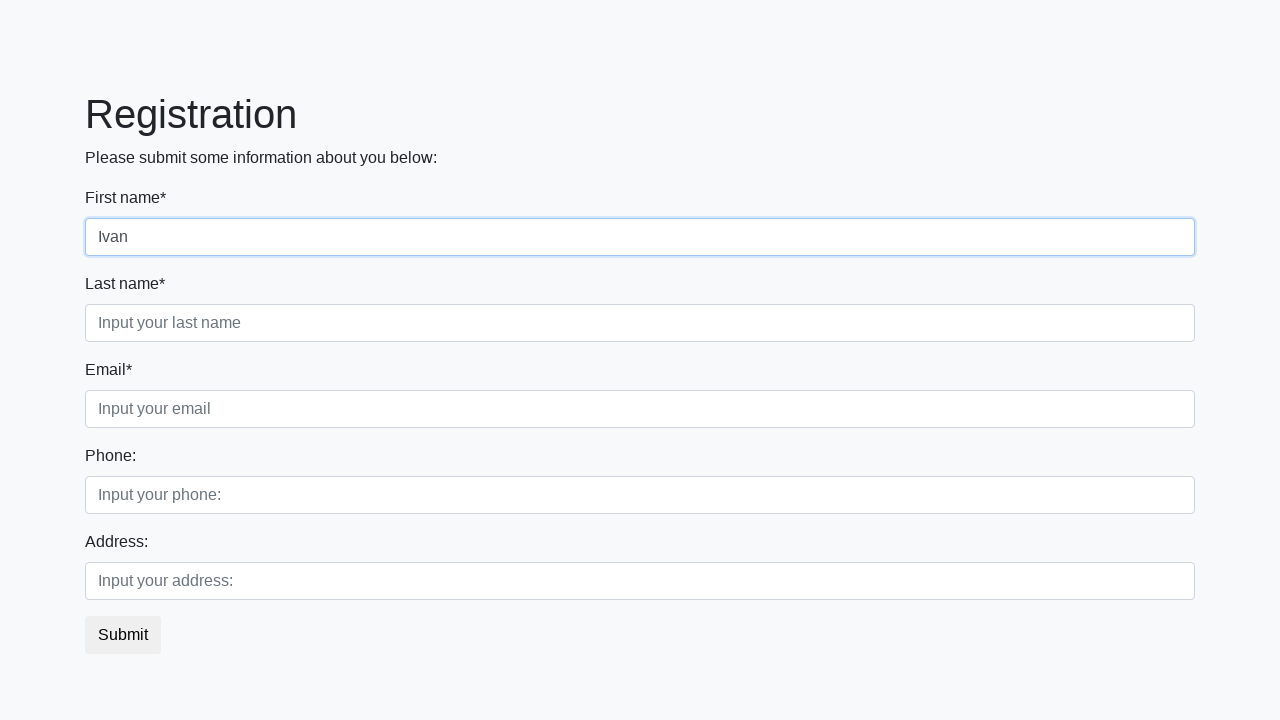

Filled last name field with 'Petrov' on .second
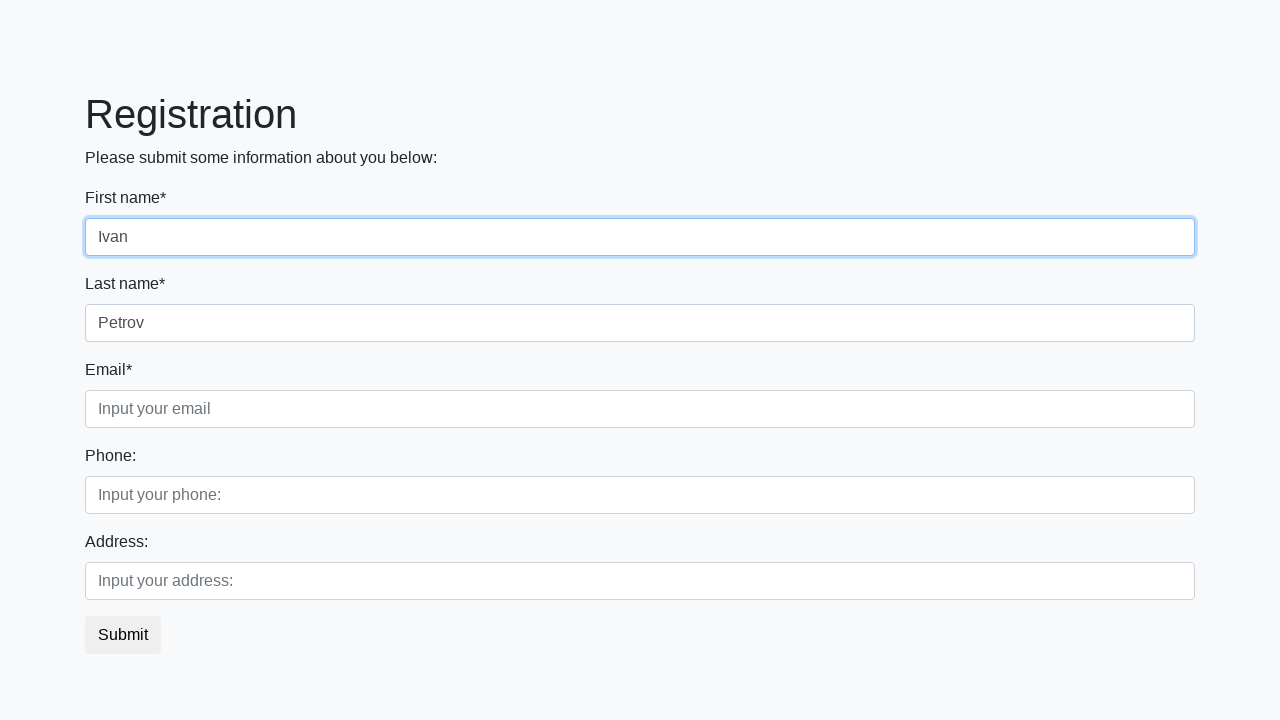

Filled email field with 'ivan.petrov@gmail.com' on .third
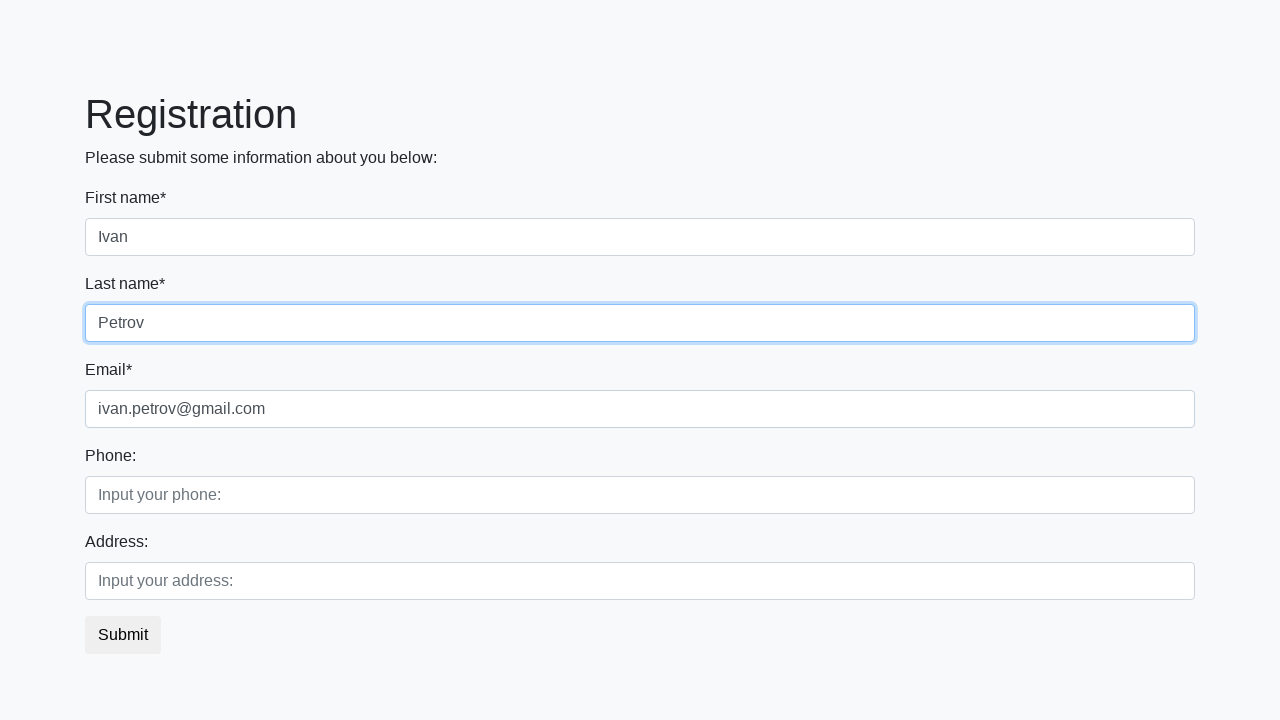

Clicked submit button to register at (123, 635) on button.btn
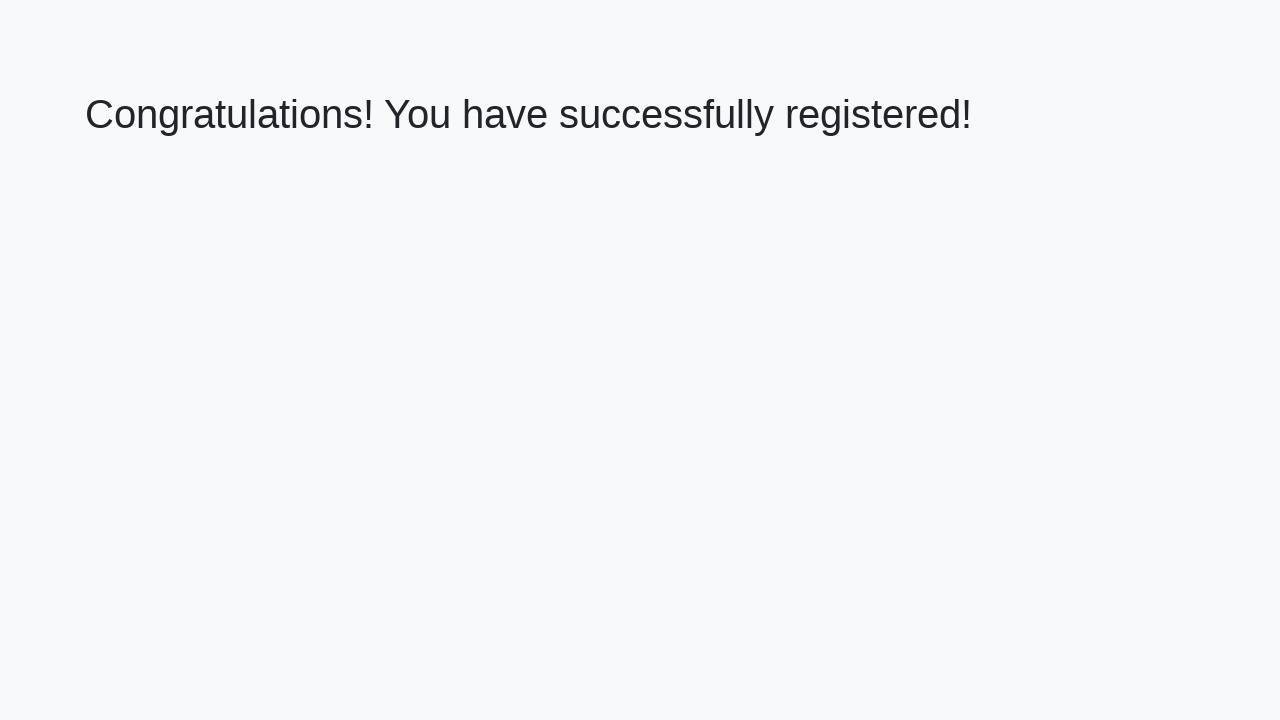

Success message header loaded
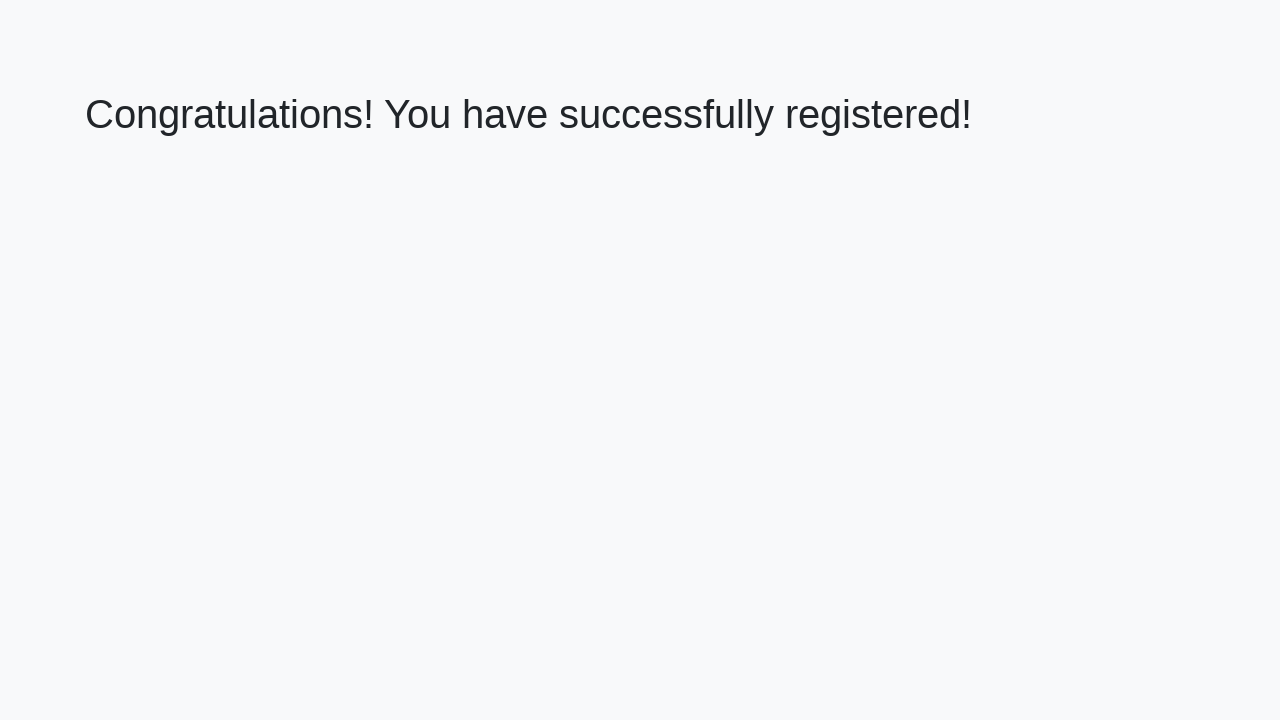

Retrieved success message text
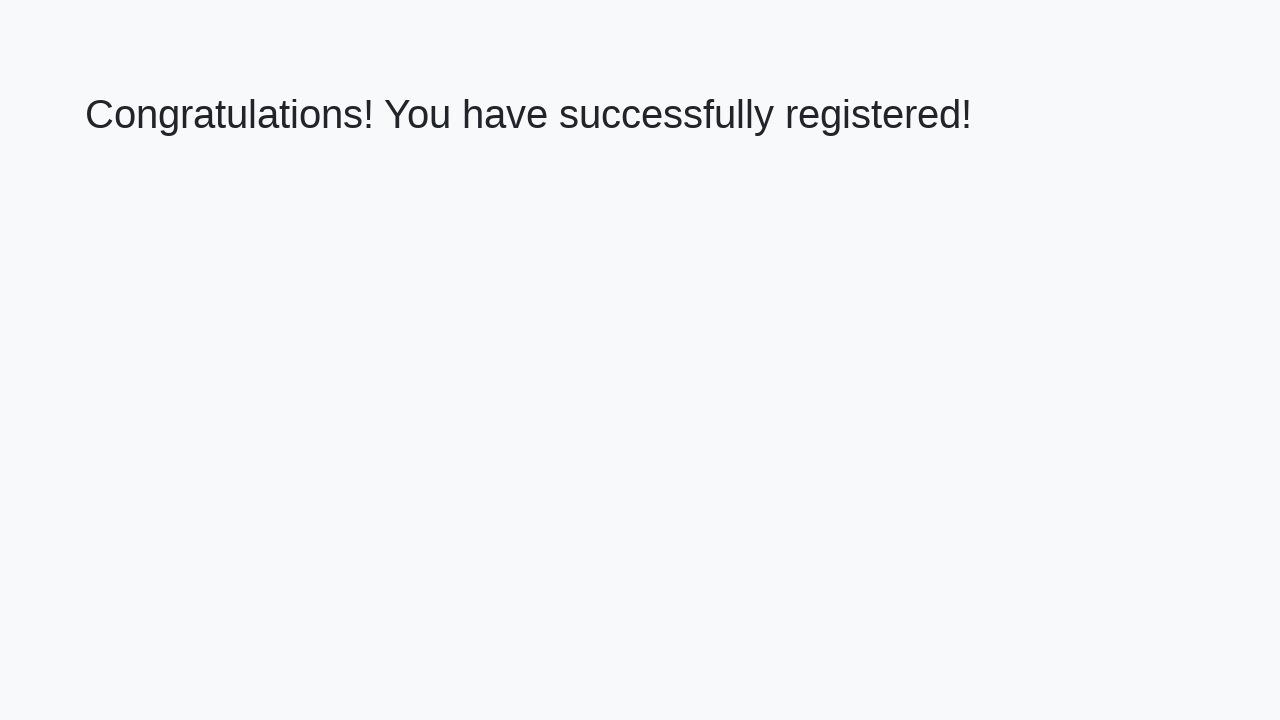

Verified success message matches expected text
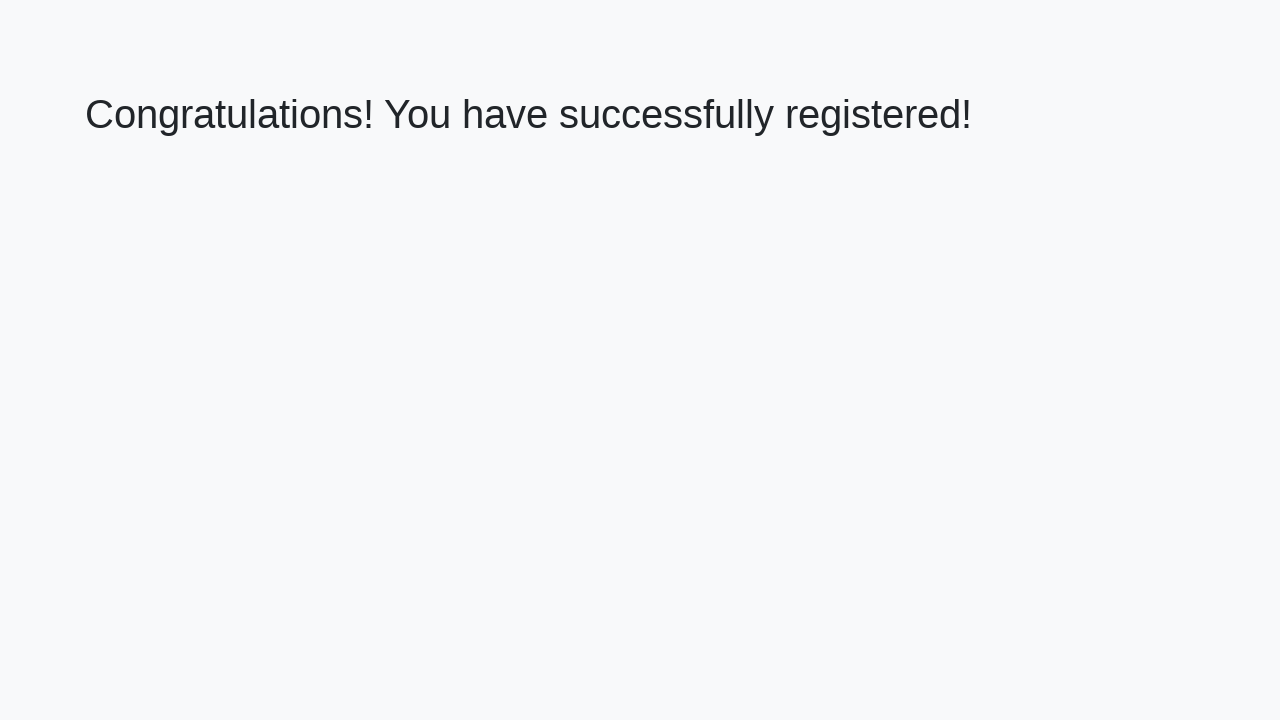

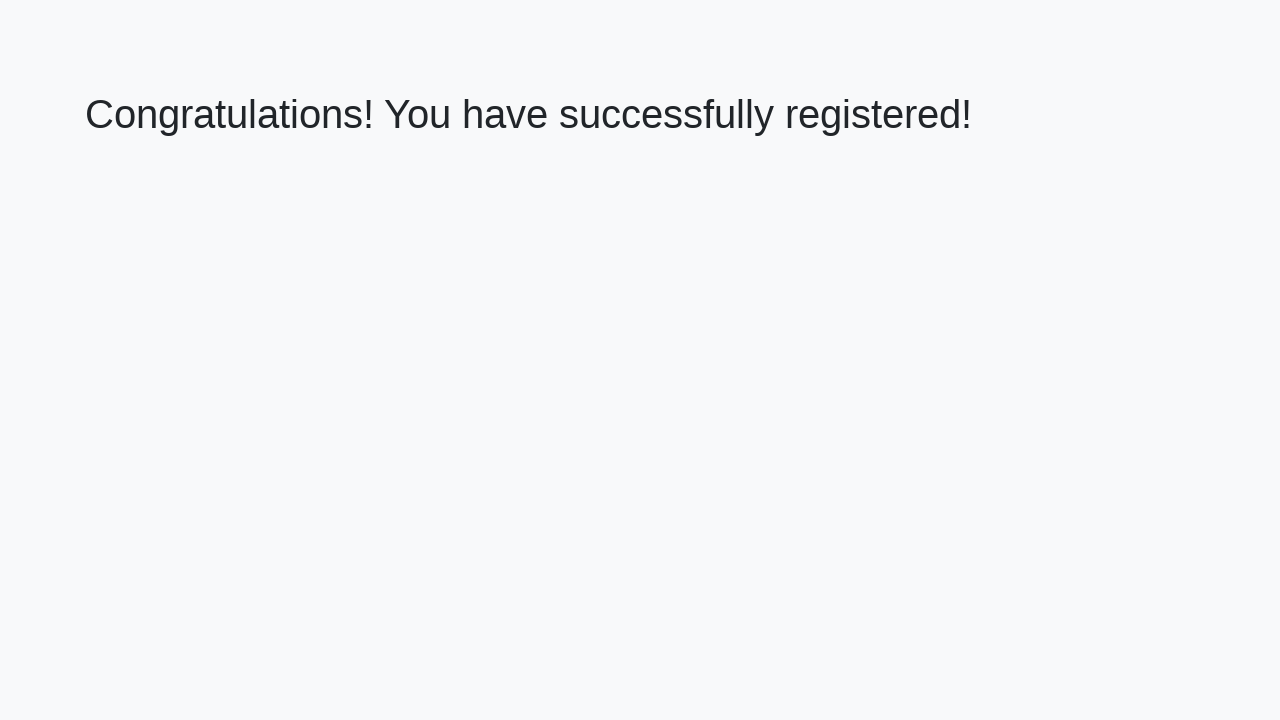